Tests JavaScript alert dialog handling by clicking a button that triggers an alert and accepting it

Starting URL: https://the-internet.herokuapp.com/javascript_alerts

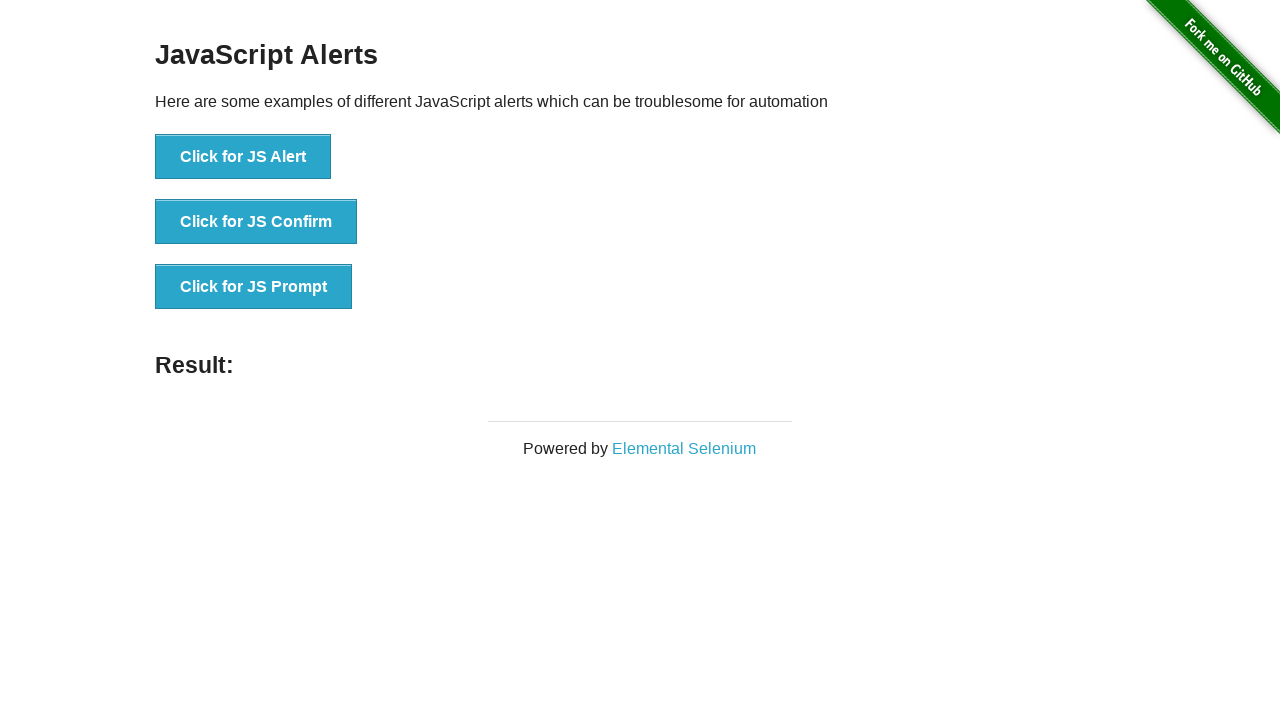

Set up dialog handler to accept alerts
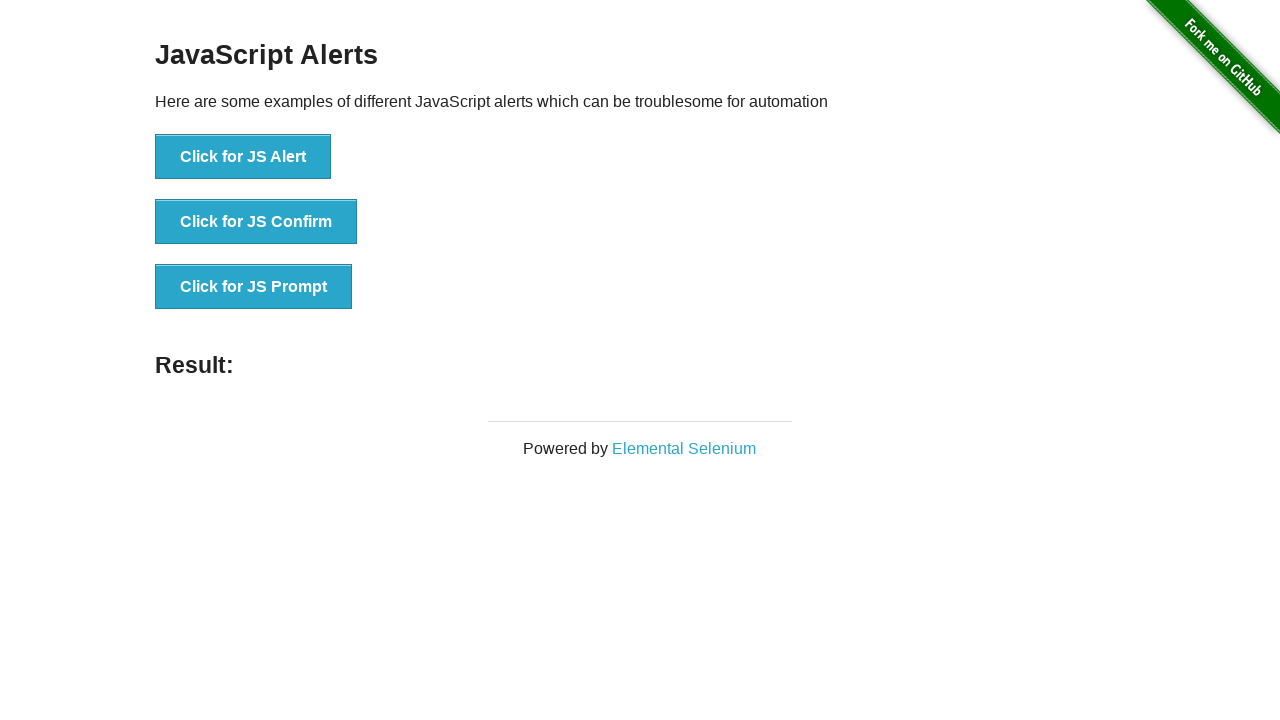

Clicked the JS Alert button at (243, 157) on [onclick="jsAlert()"]
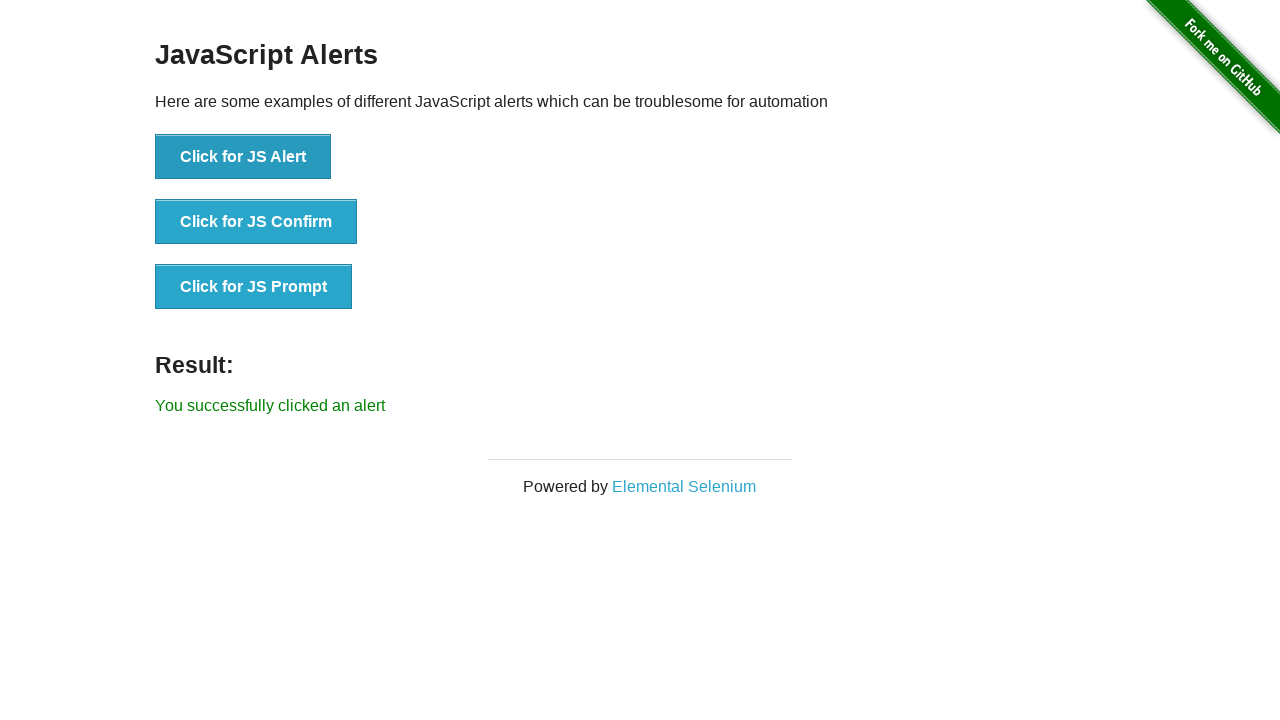

Alert dialog was accepted and result appeared
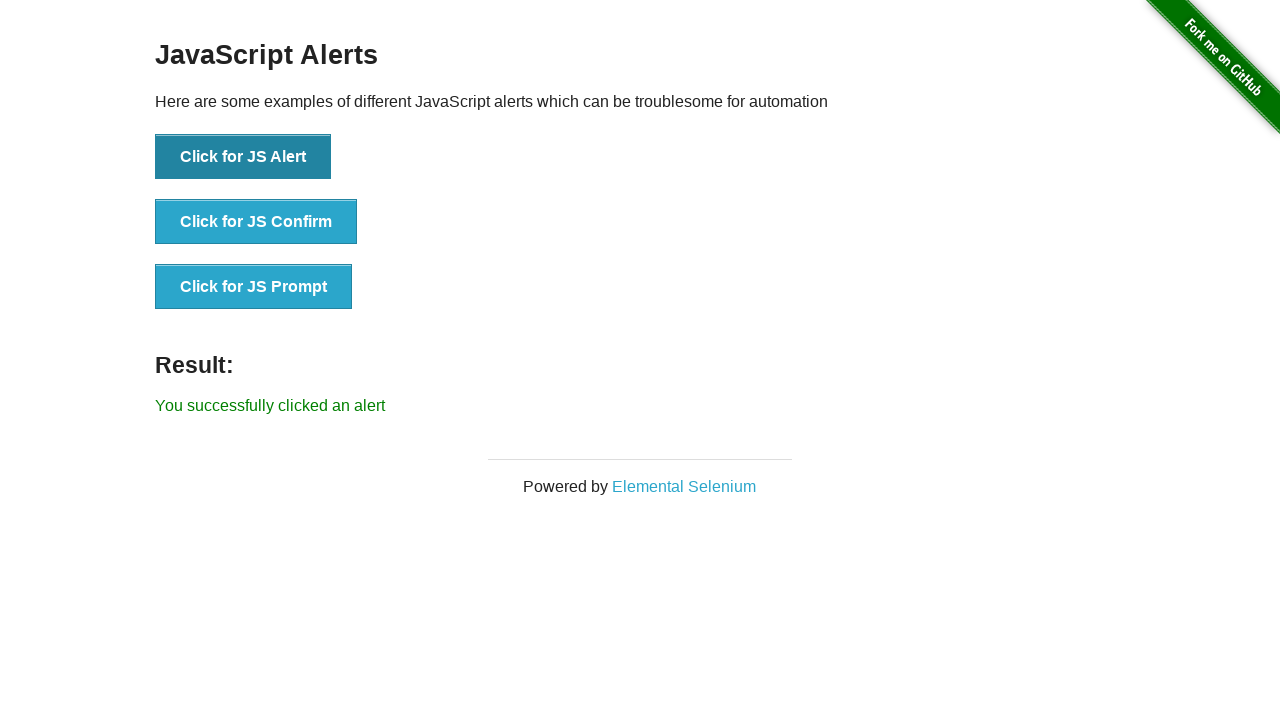

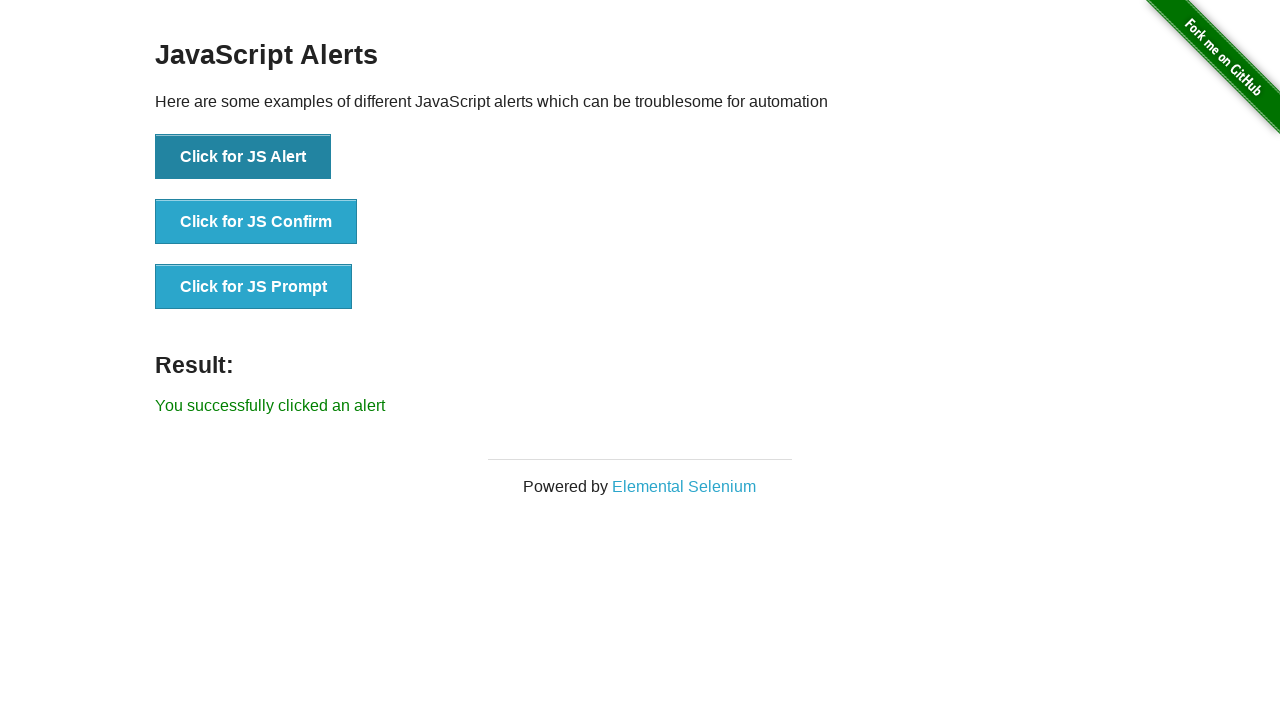